Tests the flight booking flow on BlazeDemo by selecting departure and arrival cities, finding flights, choosing a flight, and completing the purchase process.

Starting URL: https://blazedemo.com

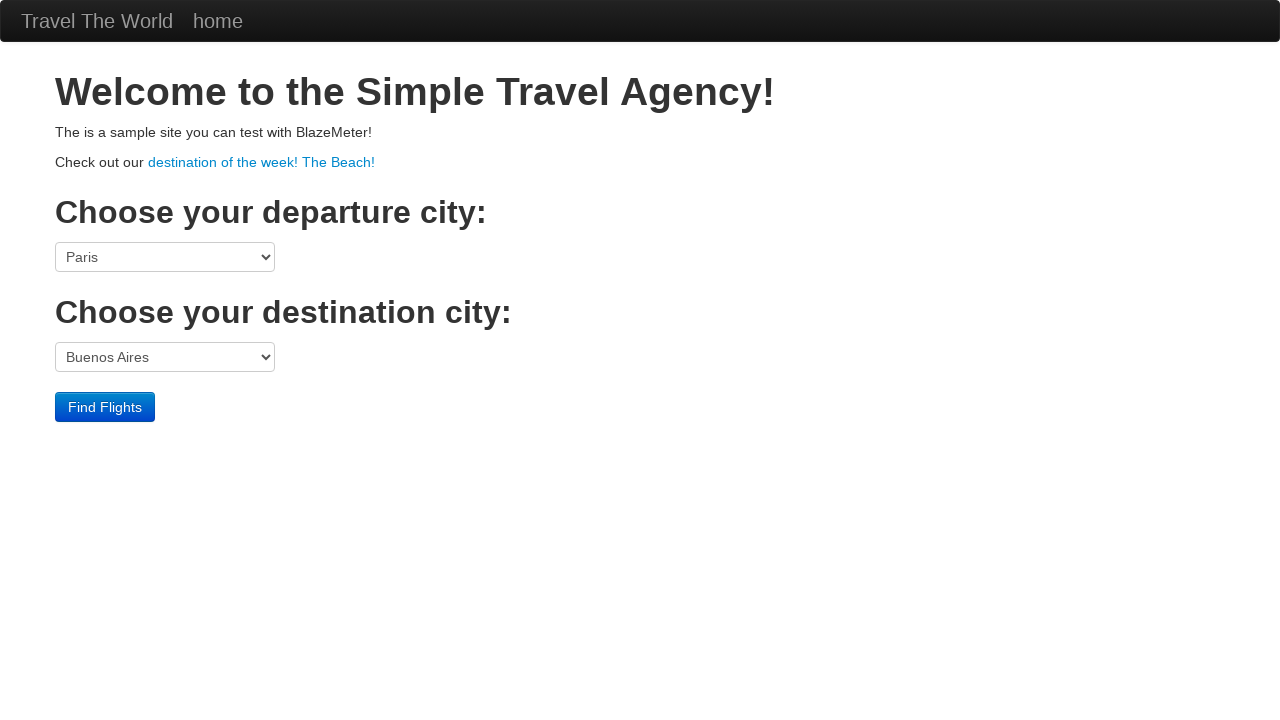

Selected Boston as departure city on select[name='fromPort']
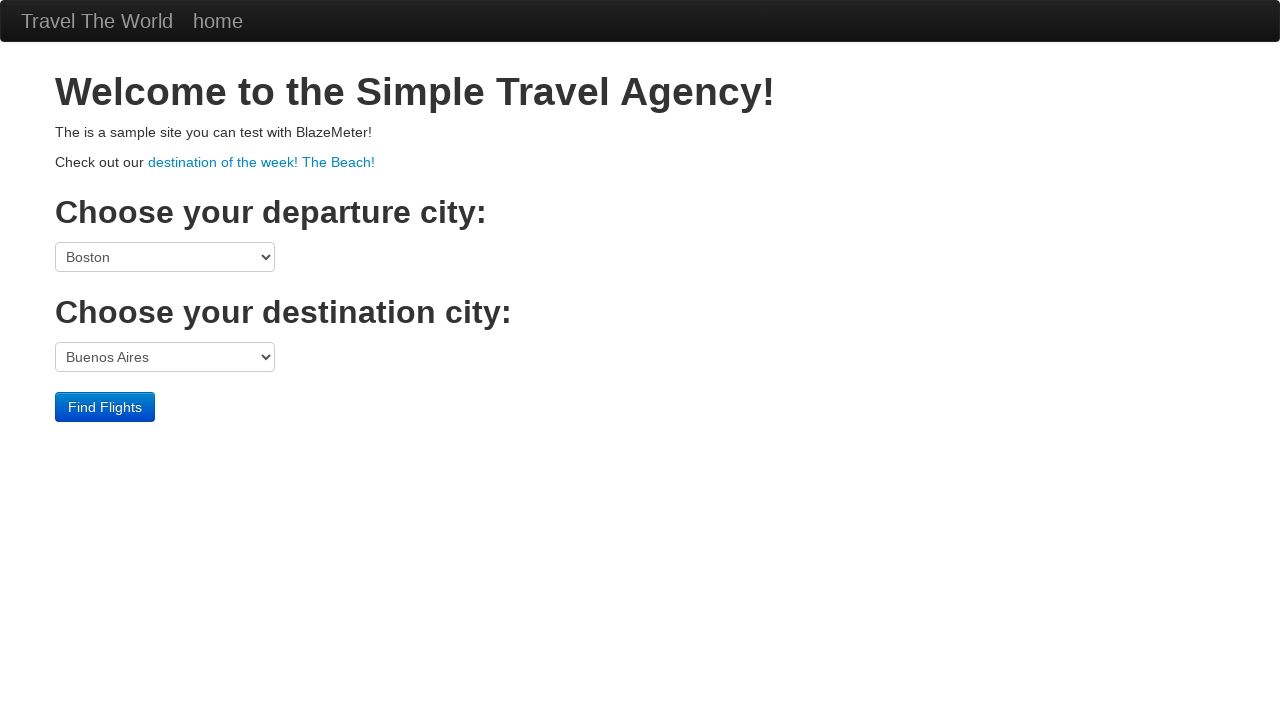

Selected London as arrival city on select[name='toPort']
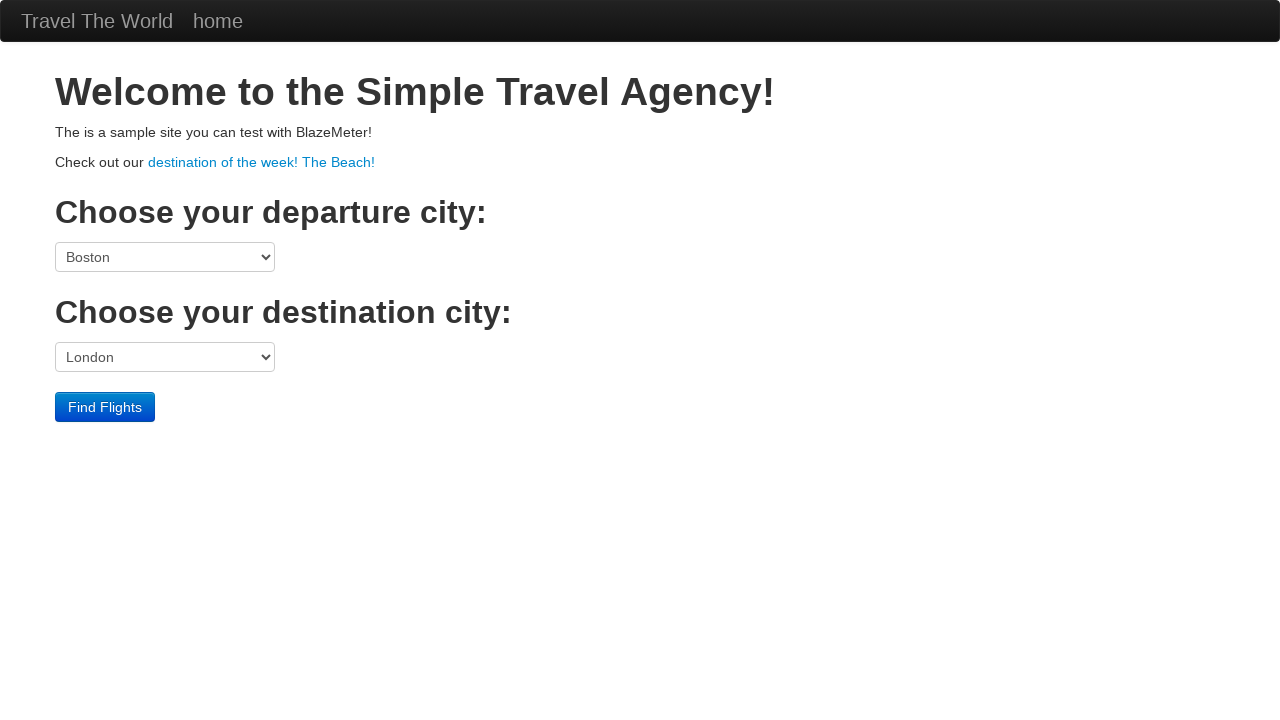

Clicked submit to find flights at (105, 407) on input[type='submit']
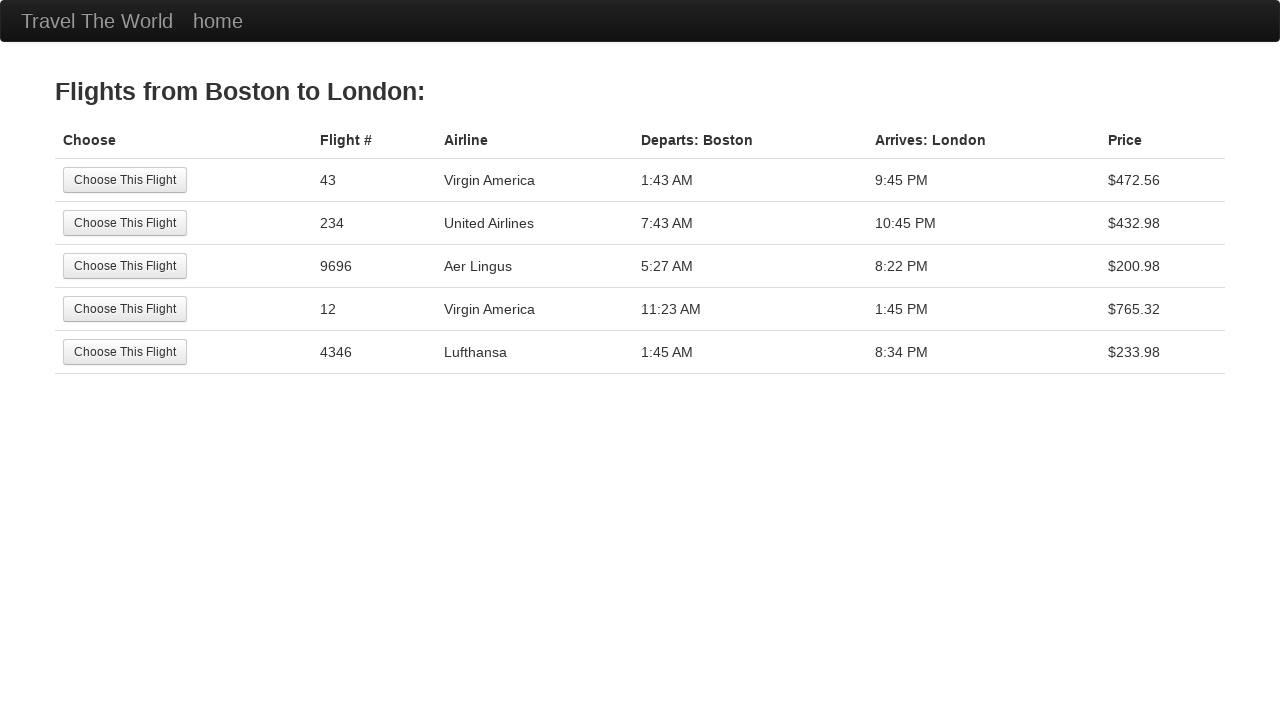

Flight results page loaded
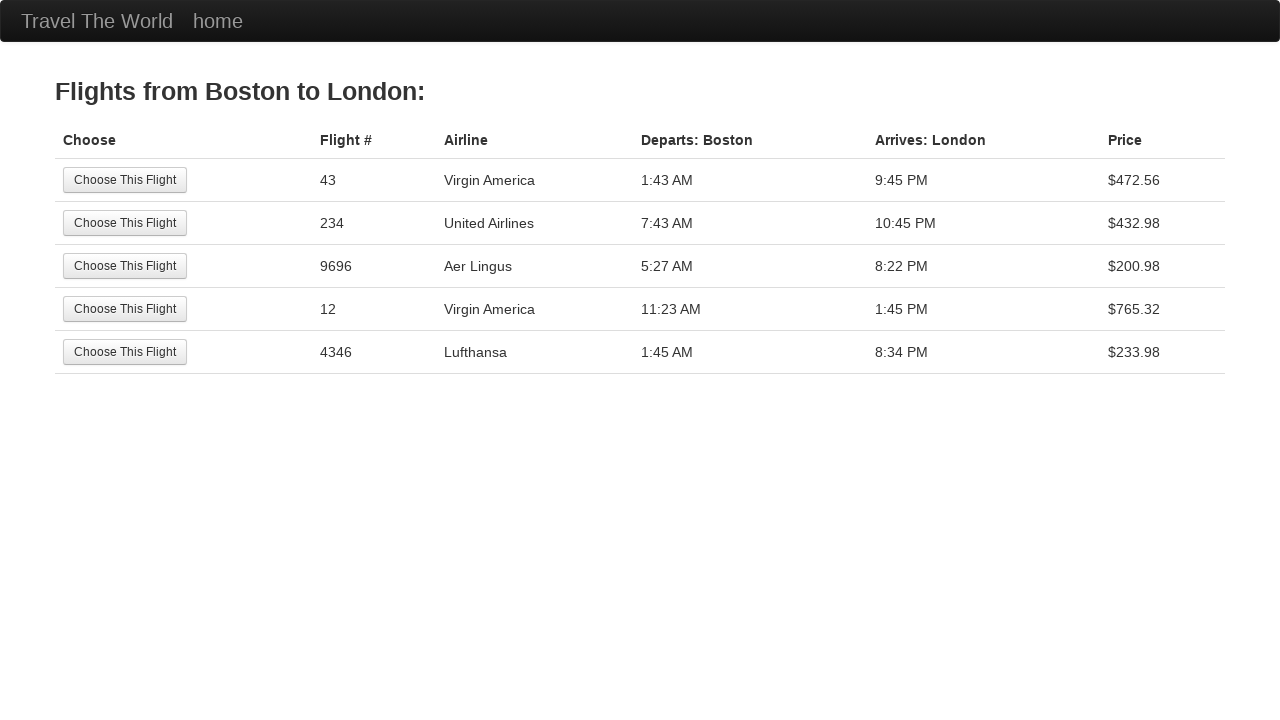

Selected a flight from the results at (125, 180) on input[type='submit']
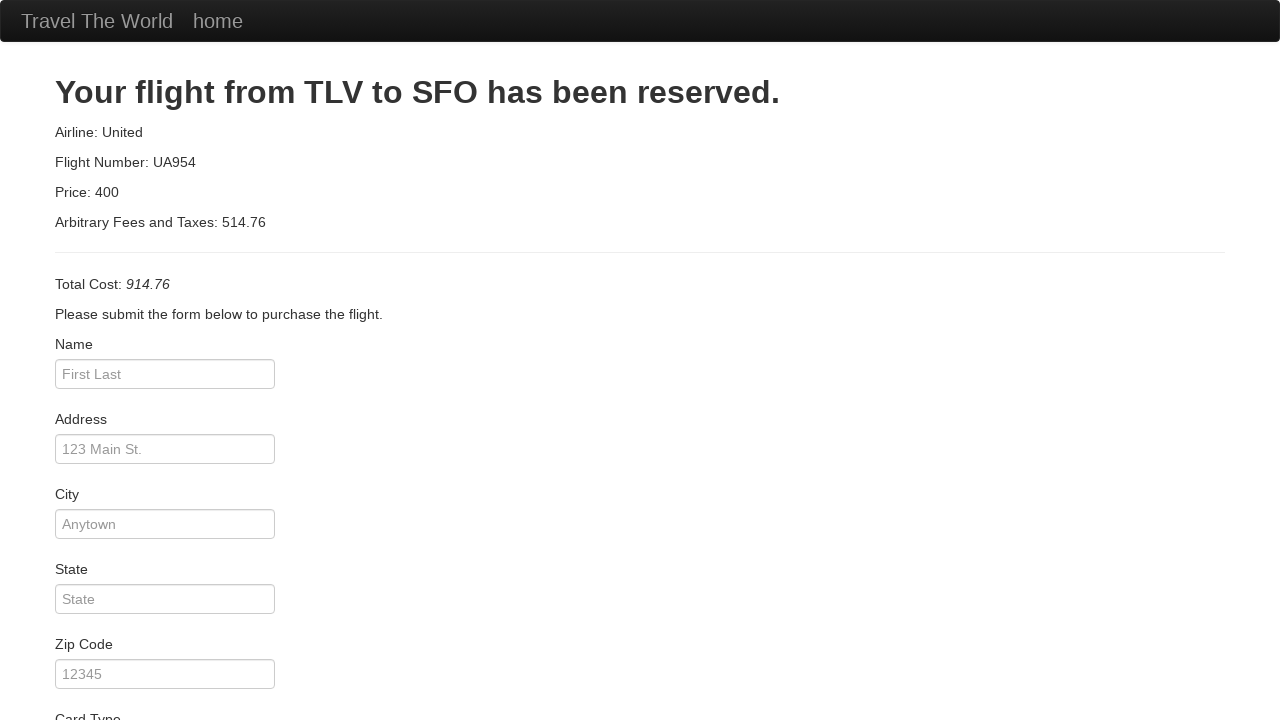

Purchase details page loaded
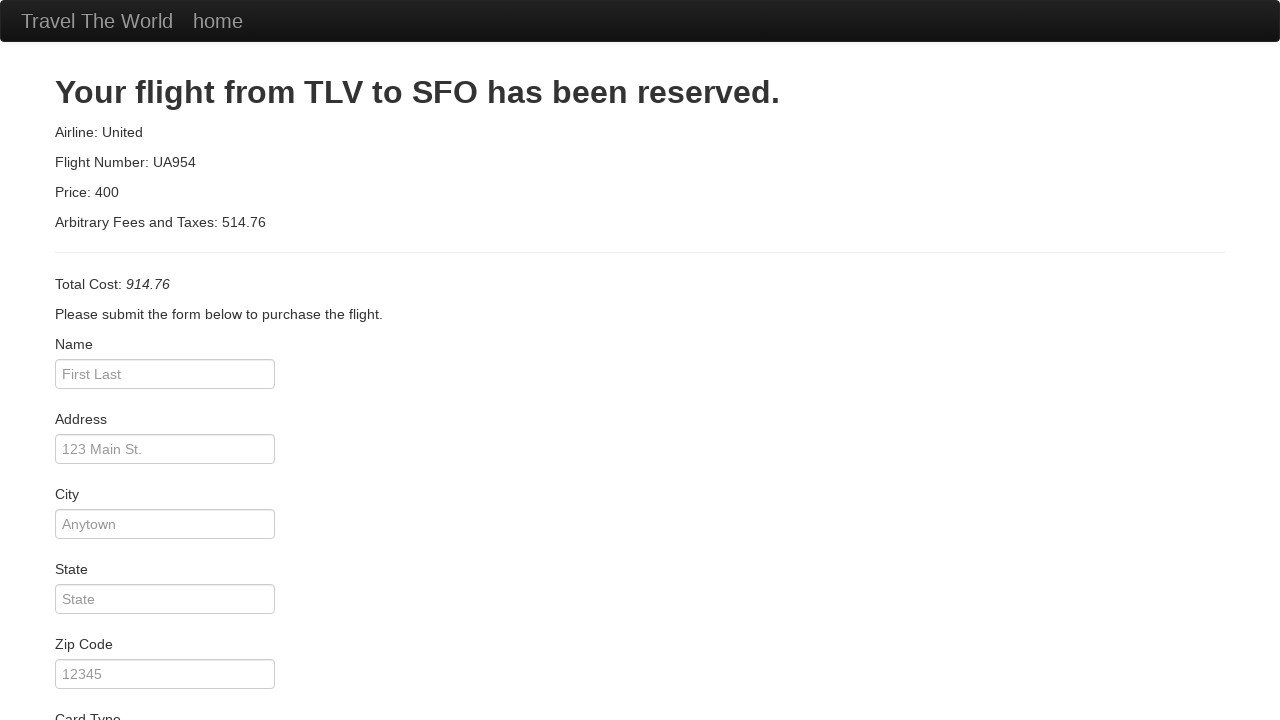

Submitted purchase details at (118, 685) on input[type='submit']
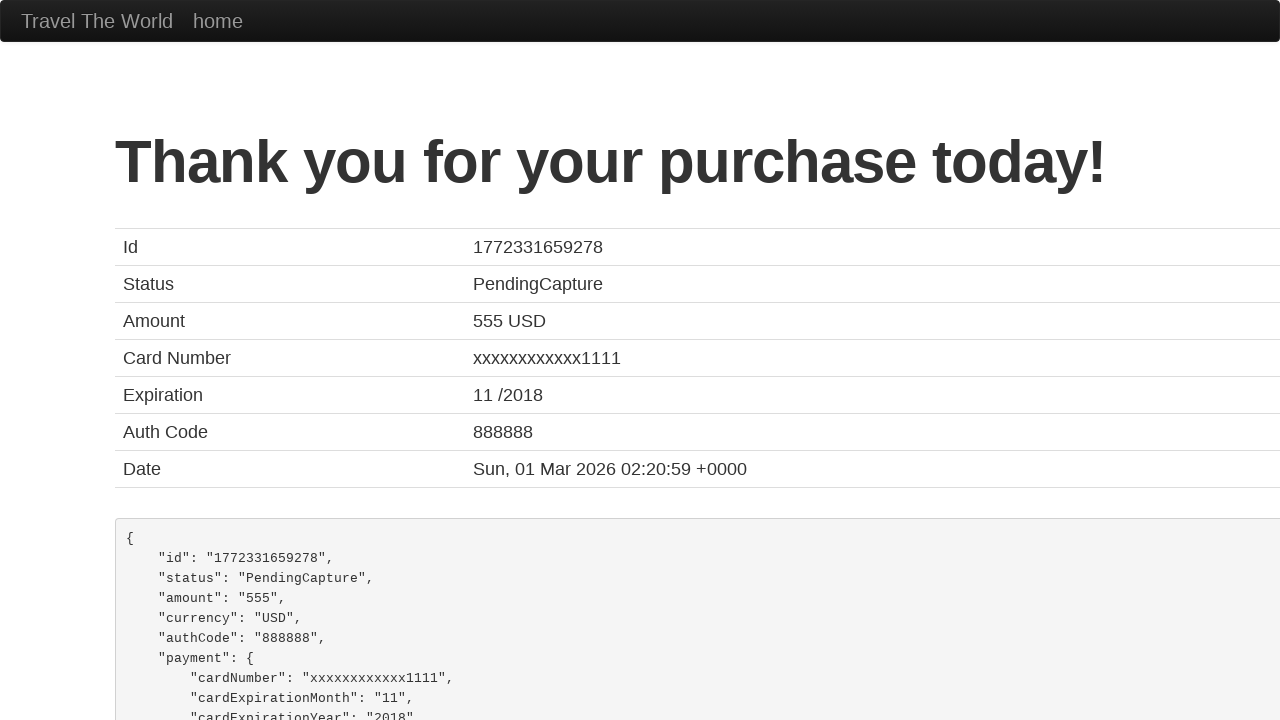

Purchase confirmation page loaded
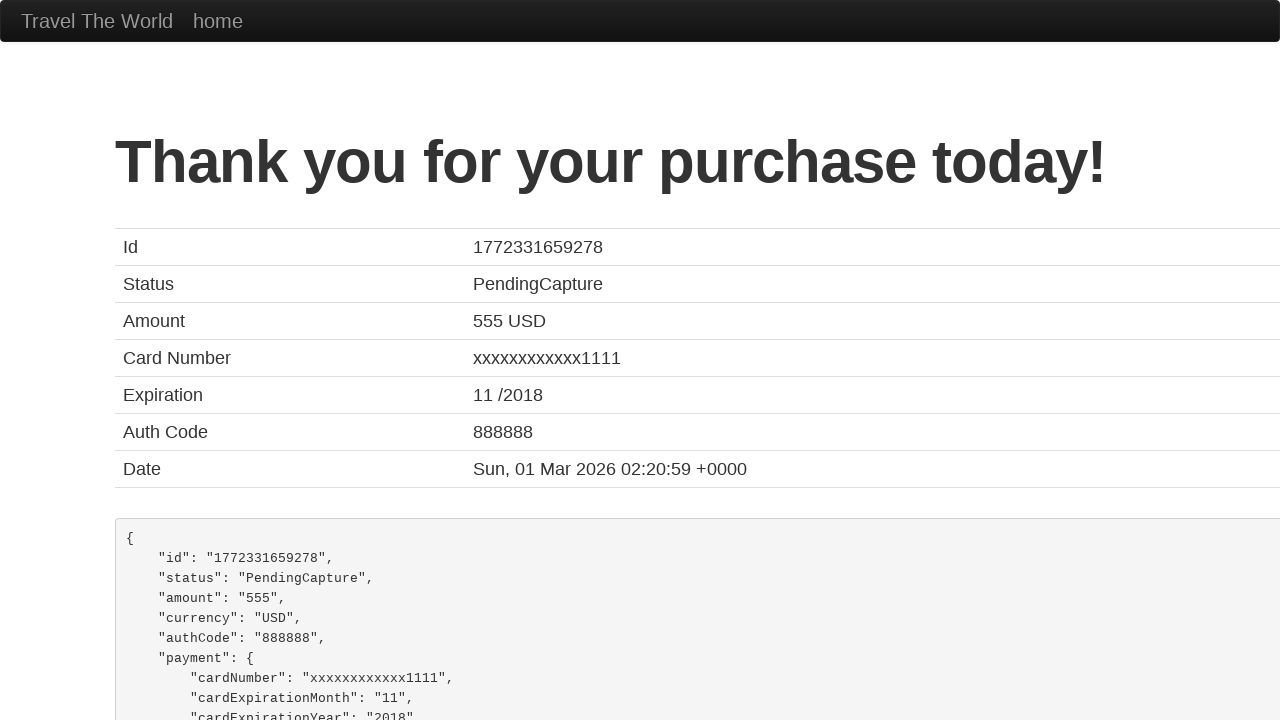

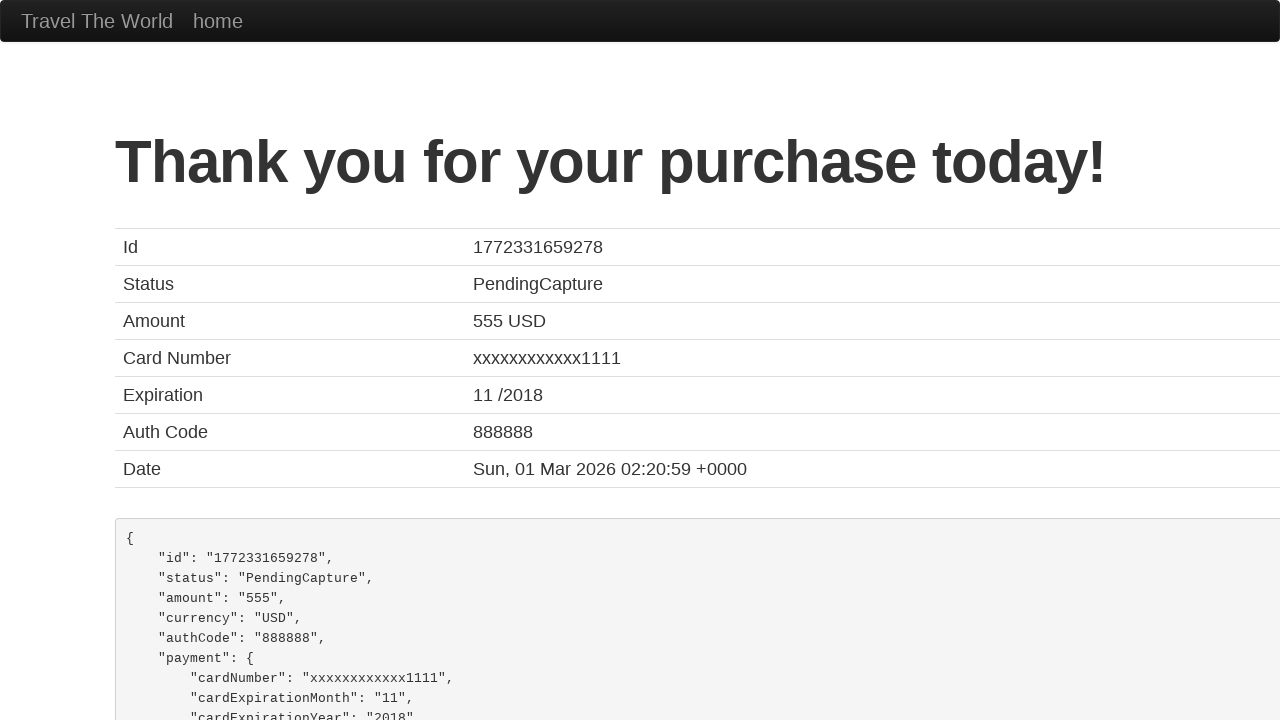